Tests clearing the complete state of all items by checking and then unchecking the "Mark all as complete" checkbox.

Starting URL: https://demo.playwright.dev/todomvc

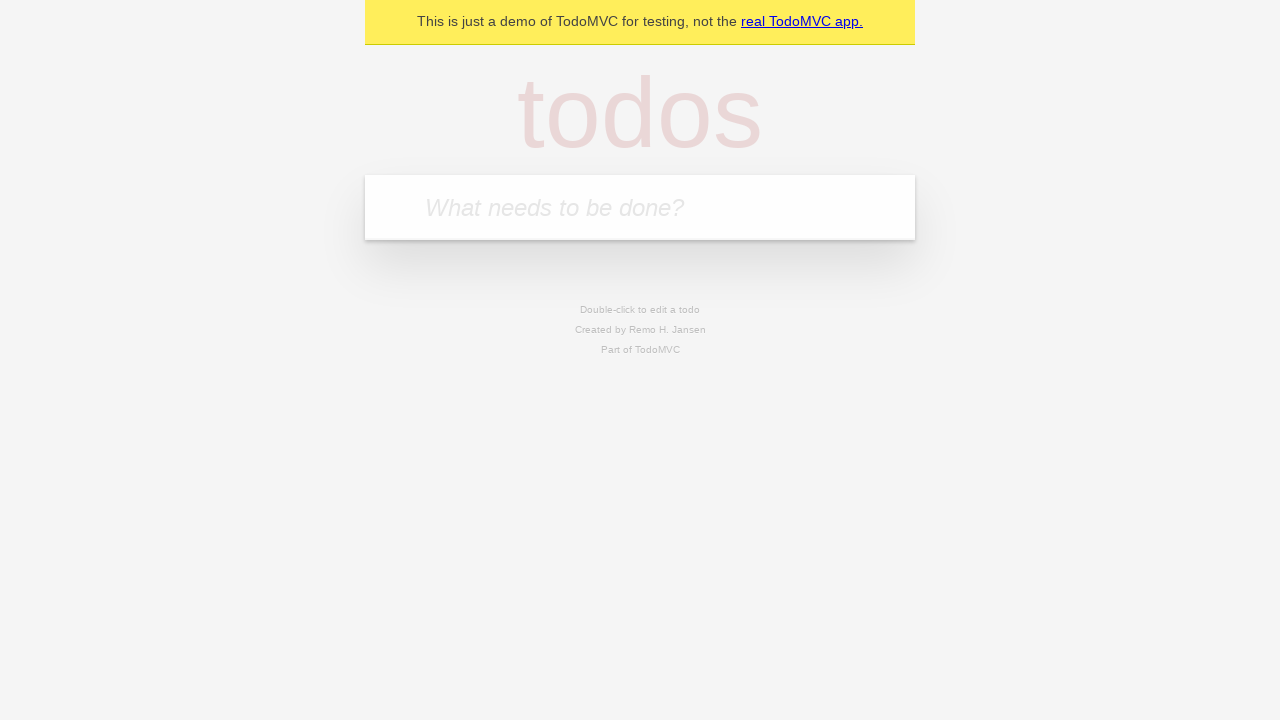

Filled todo input with 'buy some cheese' on internal:attr=[placeholder="What needs to be done?"i]
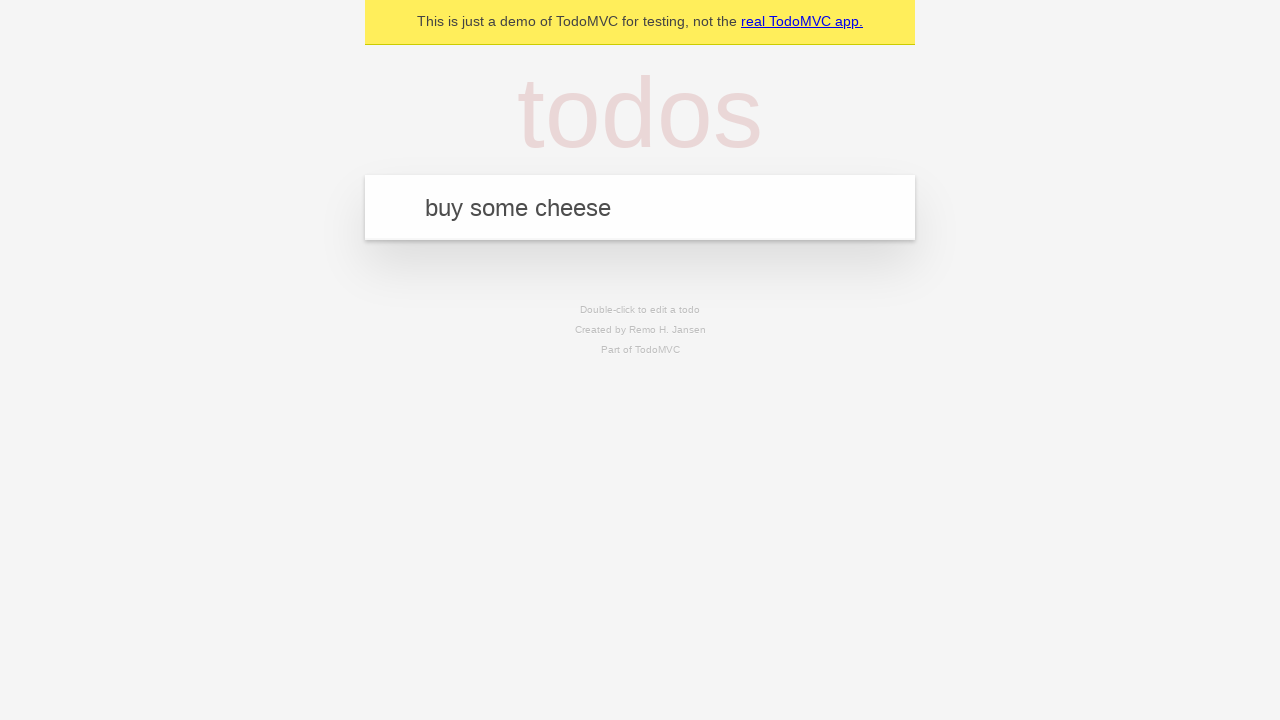

Pressed Enter to create first todo on internal:attr=[placeholder="What needs to be done?"i]
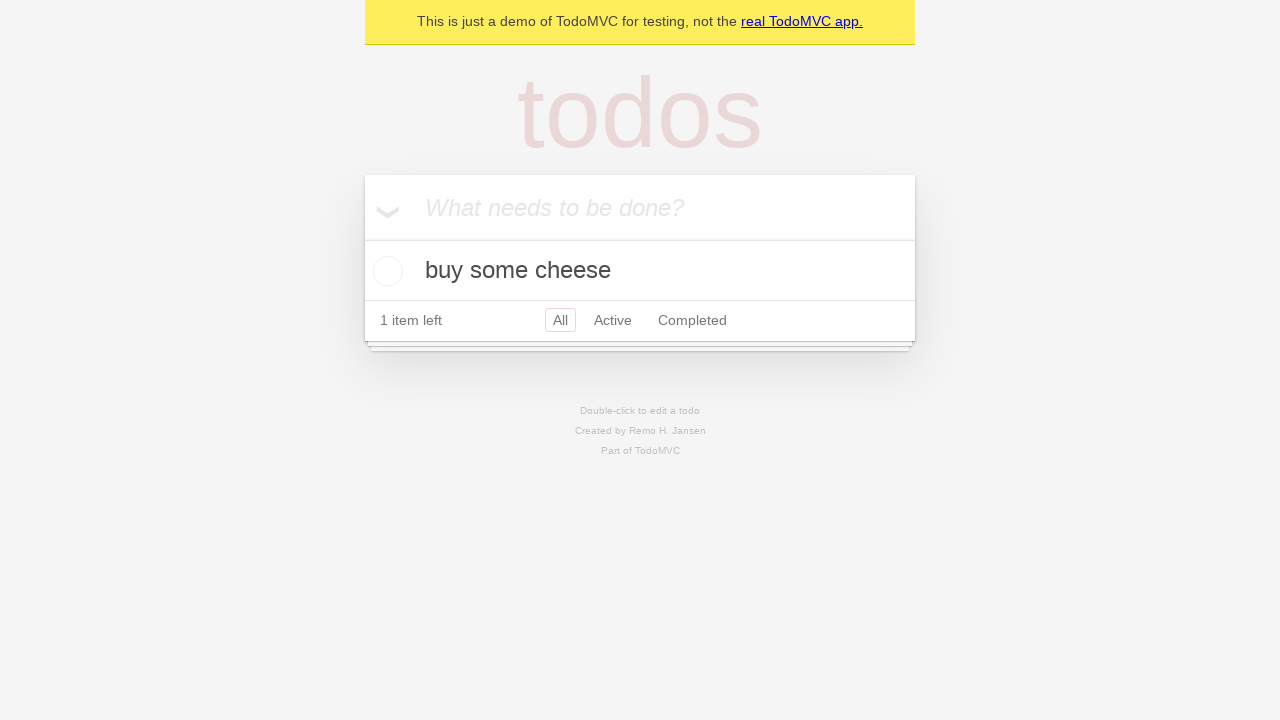

Filled todo input with 'feed the cat' on internal:attr=[placeholder="What needs to be done?"i]
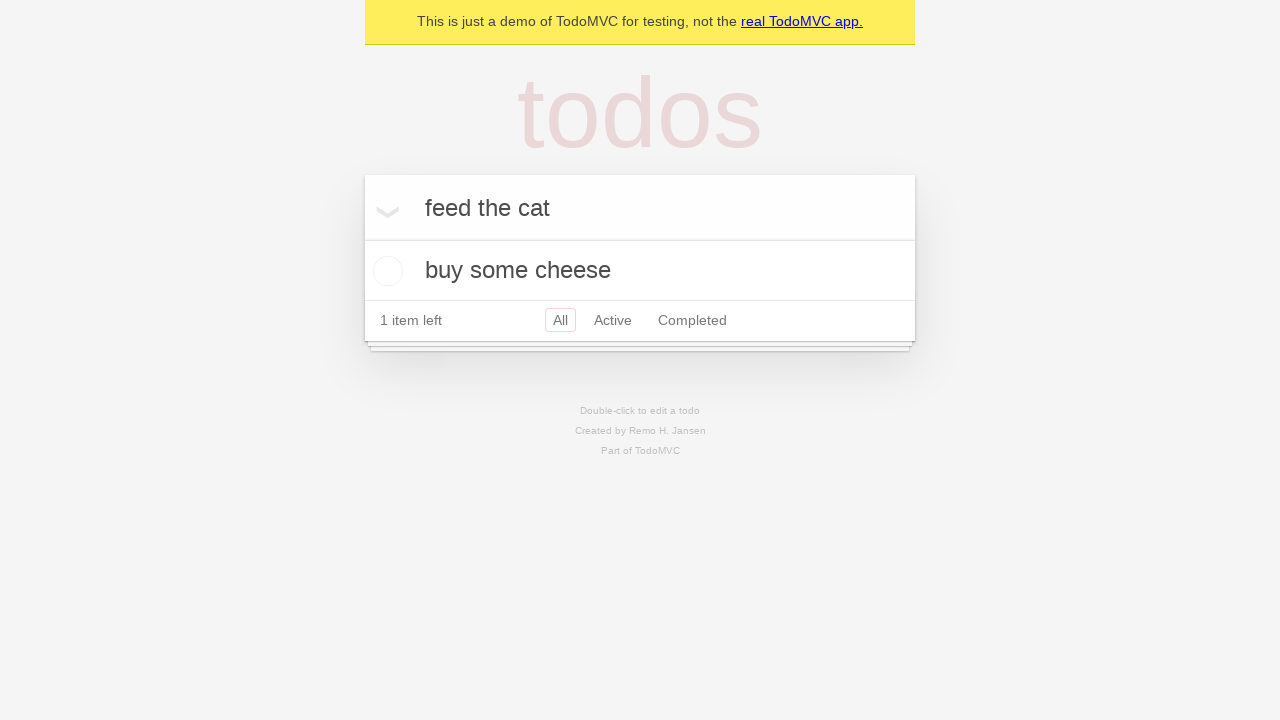

Pressed Enter to create second todo on internal:attr=[placeholder="What needs to be done?"i]
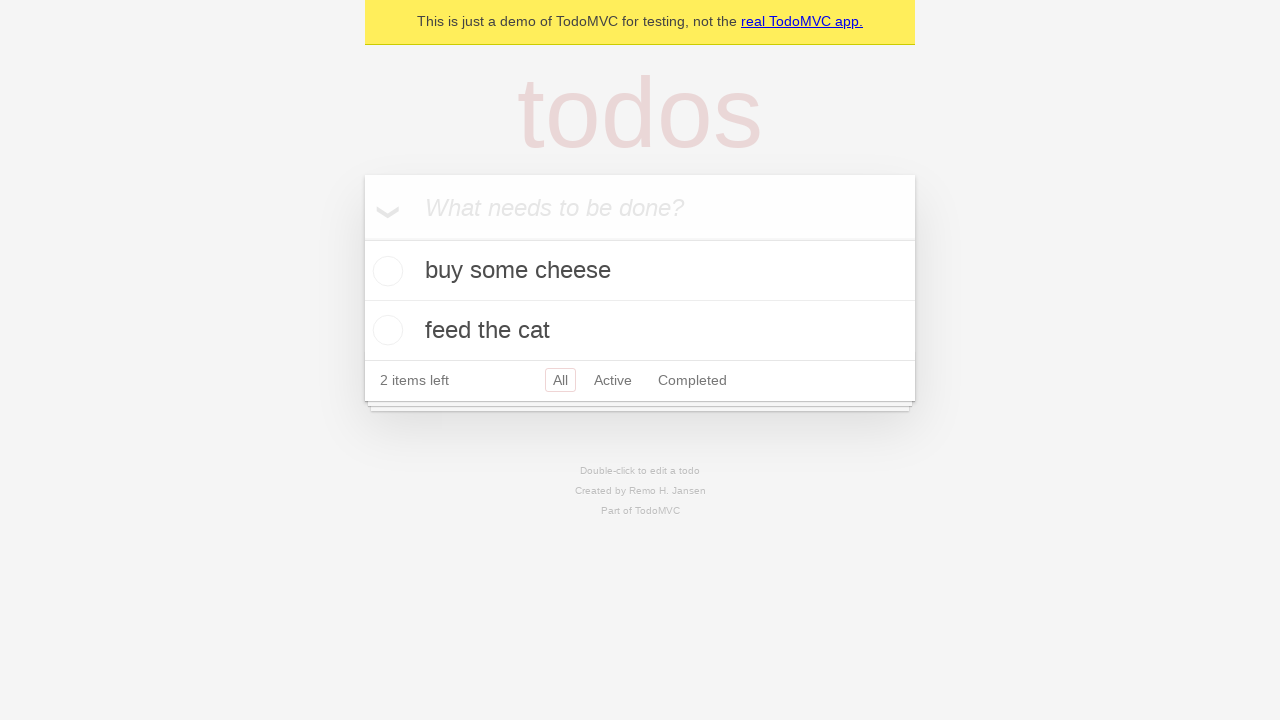

Filled todo input with 'book a doctors appointment' on internal:attr=[placeholder="What needs to be done?"i]
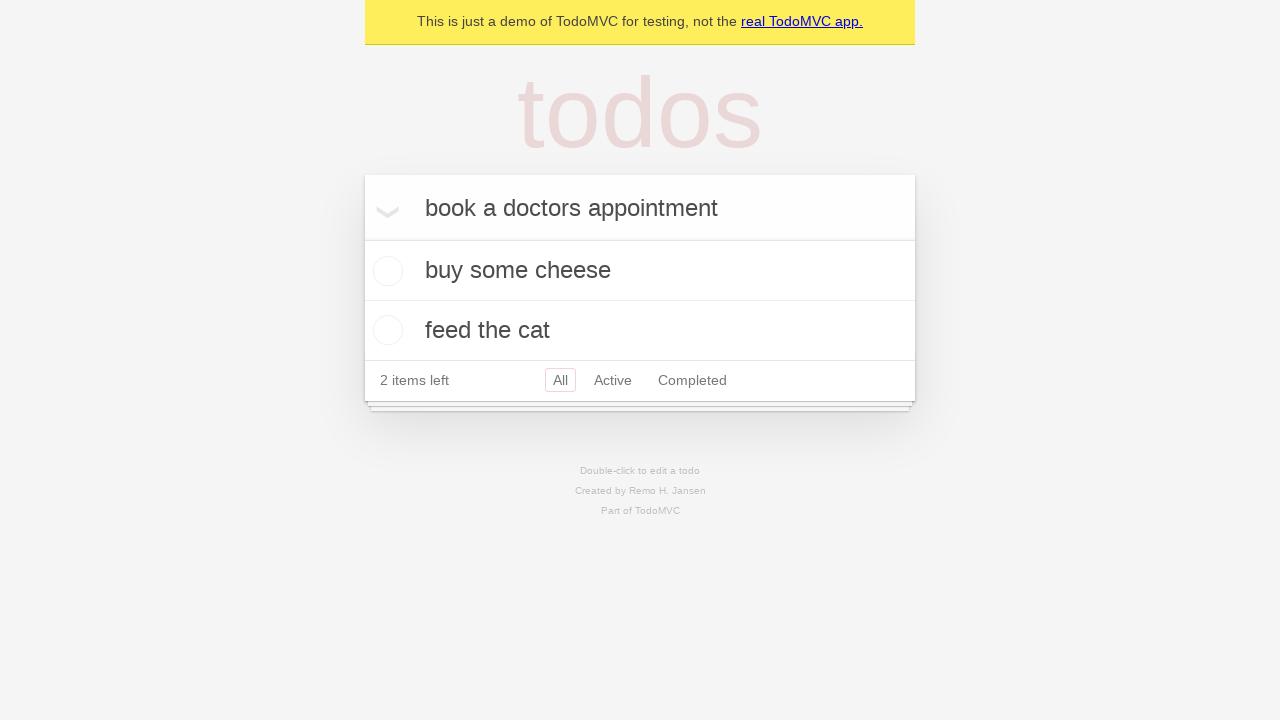

Pressed Enter to create third todo on internal:attr=[placeholder="What needs to be done?"i]
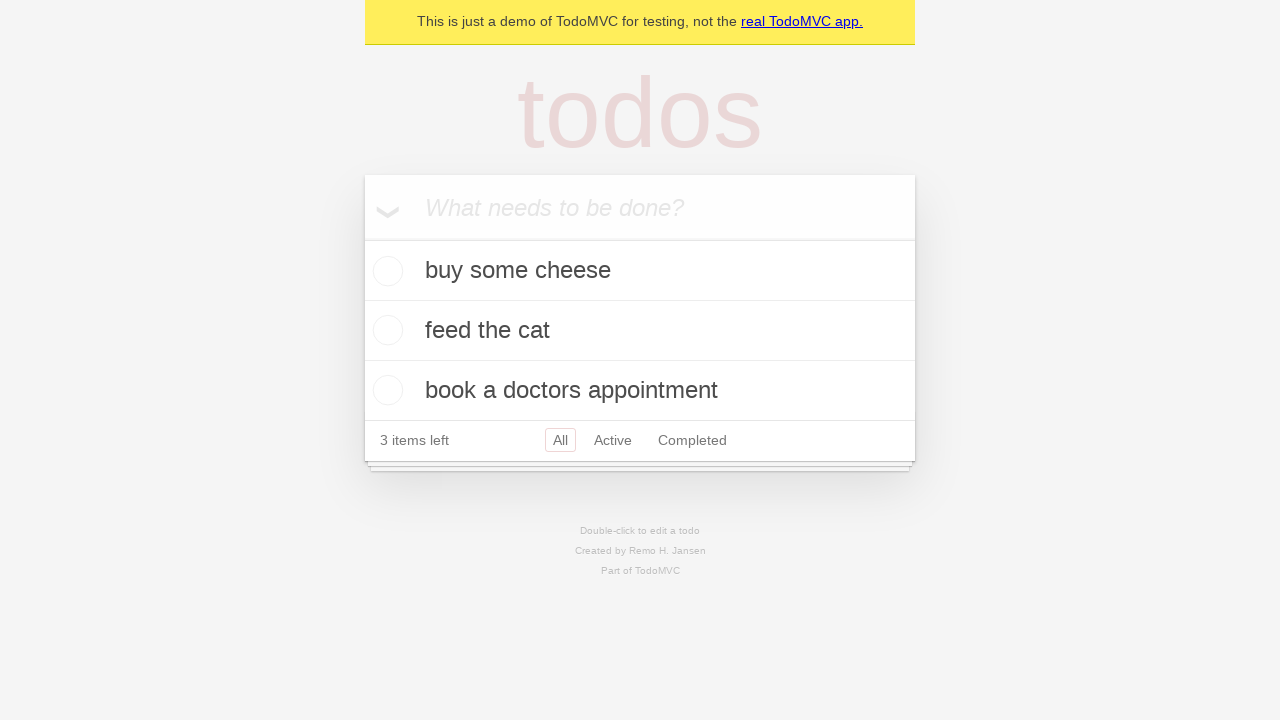

Waited for all three todos to be created
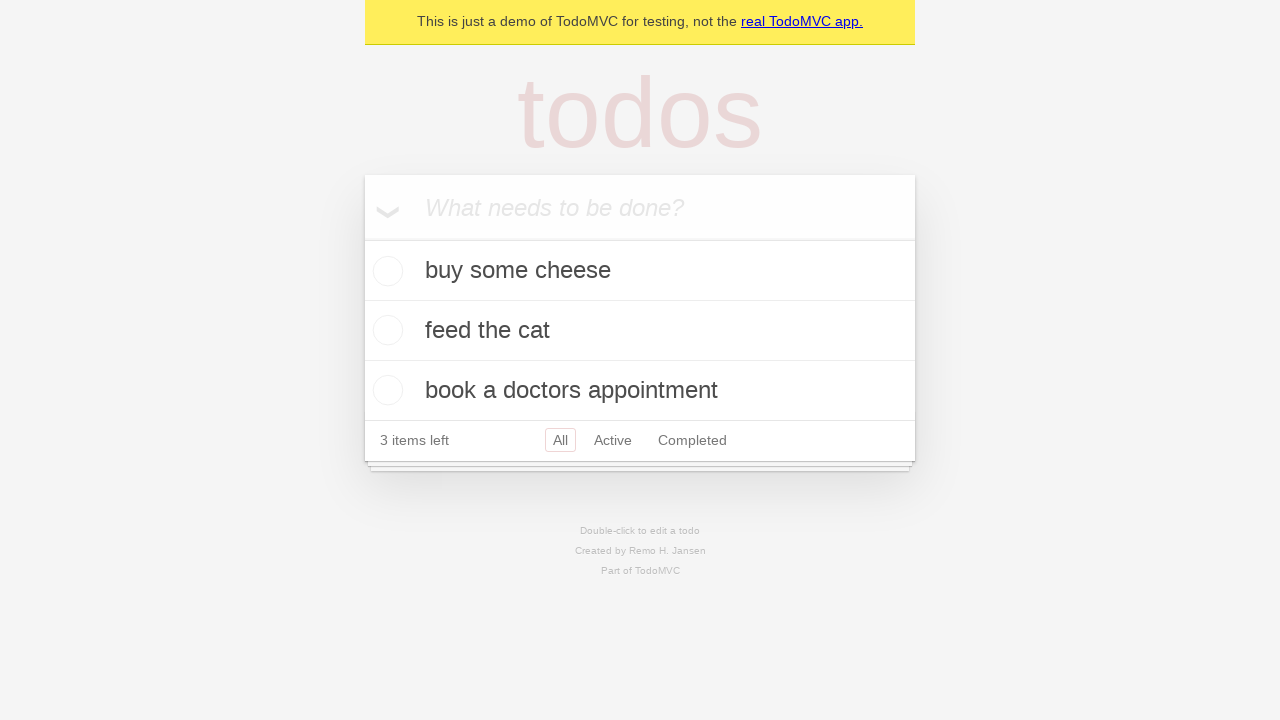

Checked 'Mark all as complete' checkbox to mark all items as complete at (362, 238) on internal:label="Mark all as complete"i
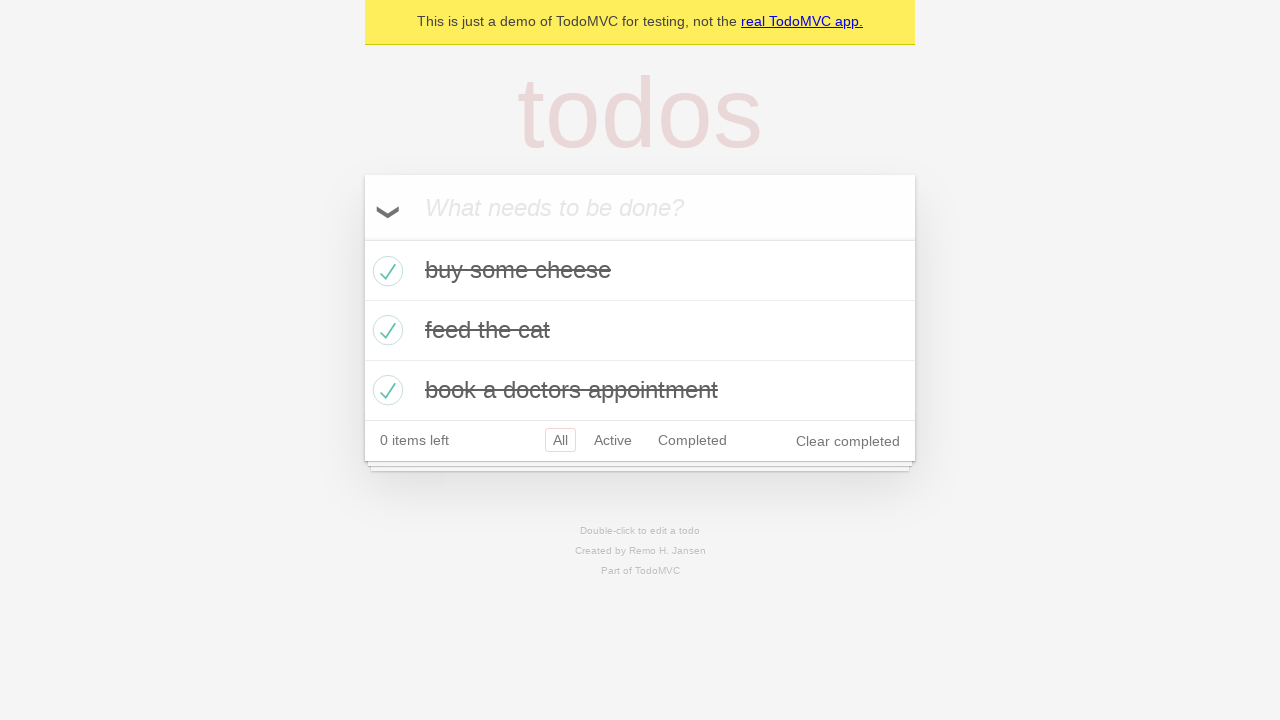

Unchecked 'Mark all as complete' checkbox to clear complete state of all items at (362, 238) on internal:label="Mark all as complete"i
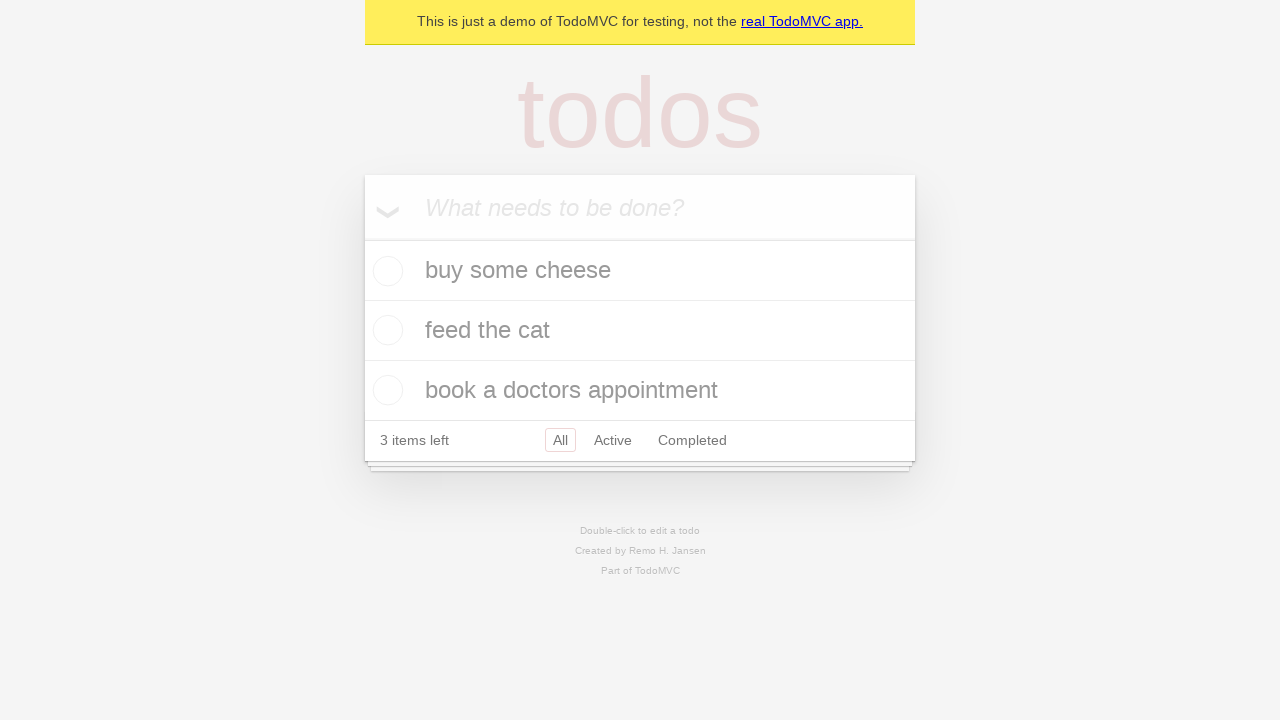

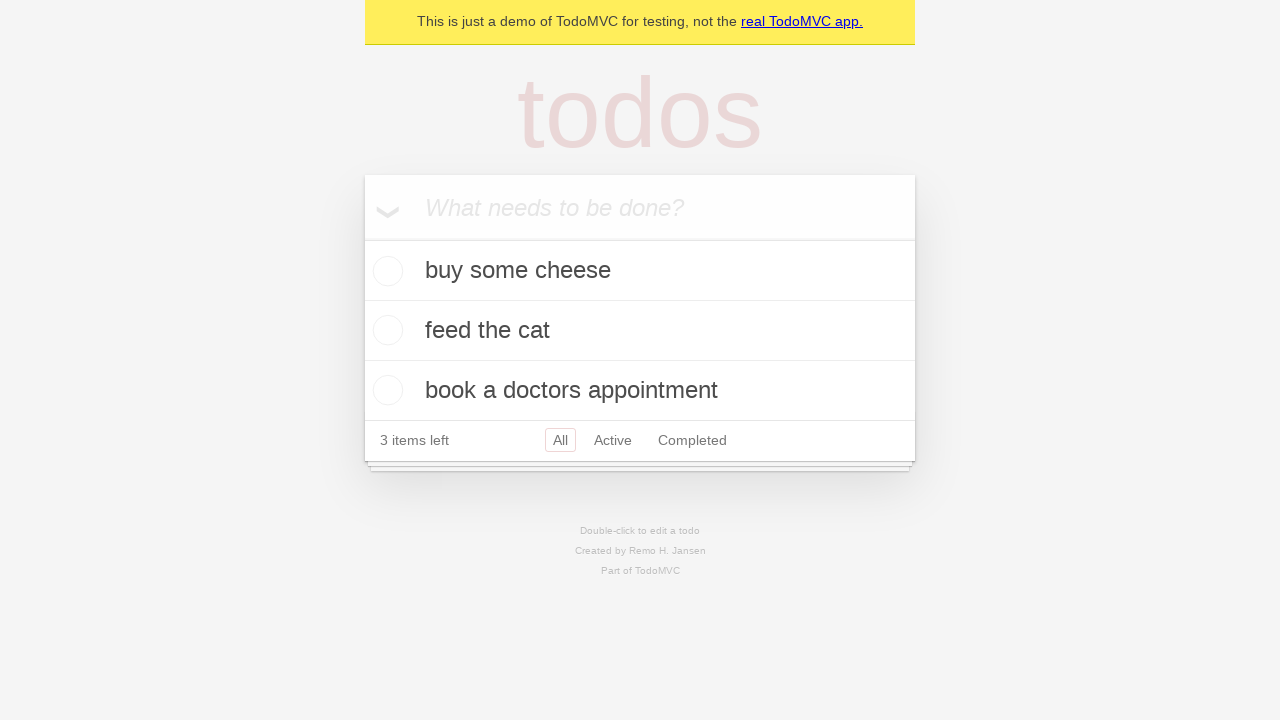